Tests sorting the Due column in descending order by clicking the column header twice.

Starting URL: http://the-internet.herokuapp.com/tables

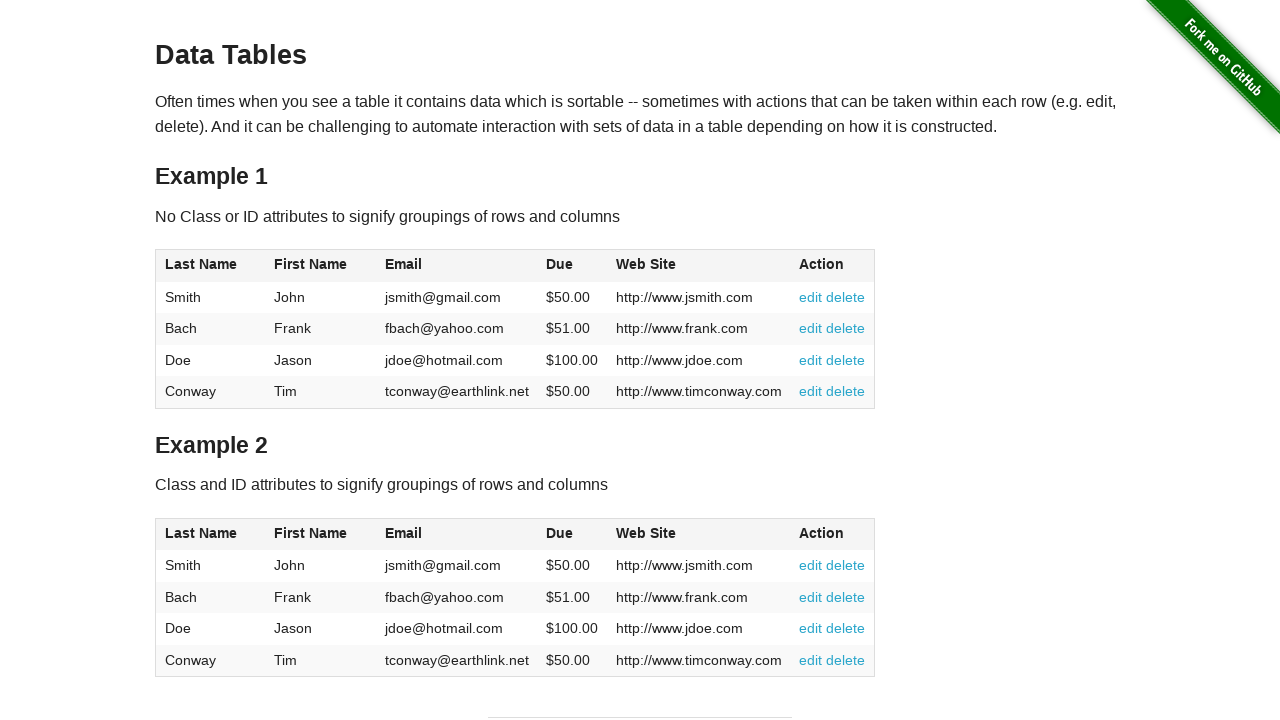

Clicked Due column header first time to sort ascending at (572, 266) on #table1 thead tr th:nth-of-type(4)
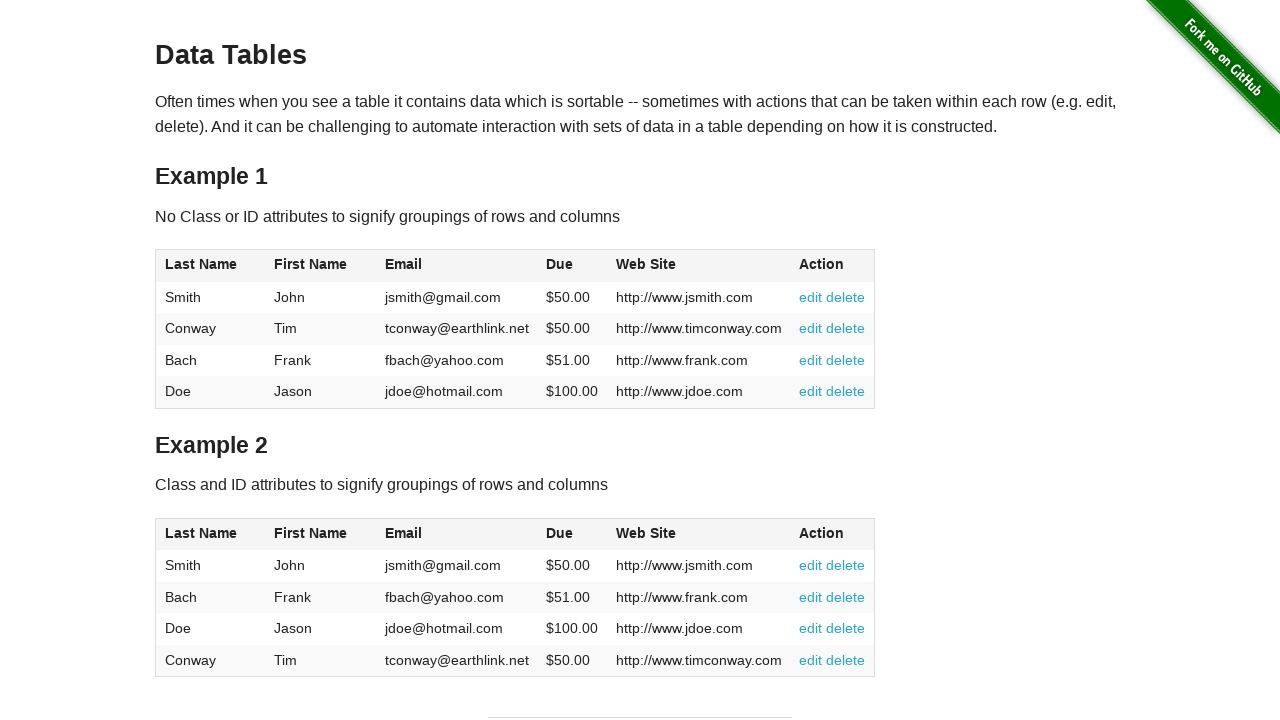

Clicked Due column header second time to sort descending at (572, 266) on #table1 thead tr th:nth-of-type(4)
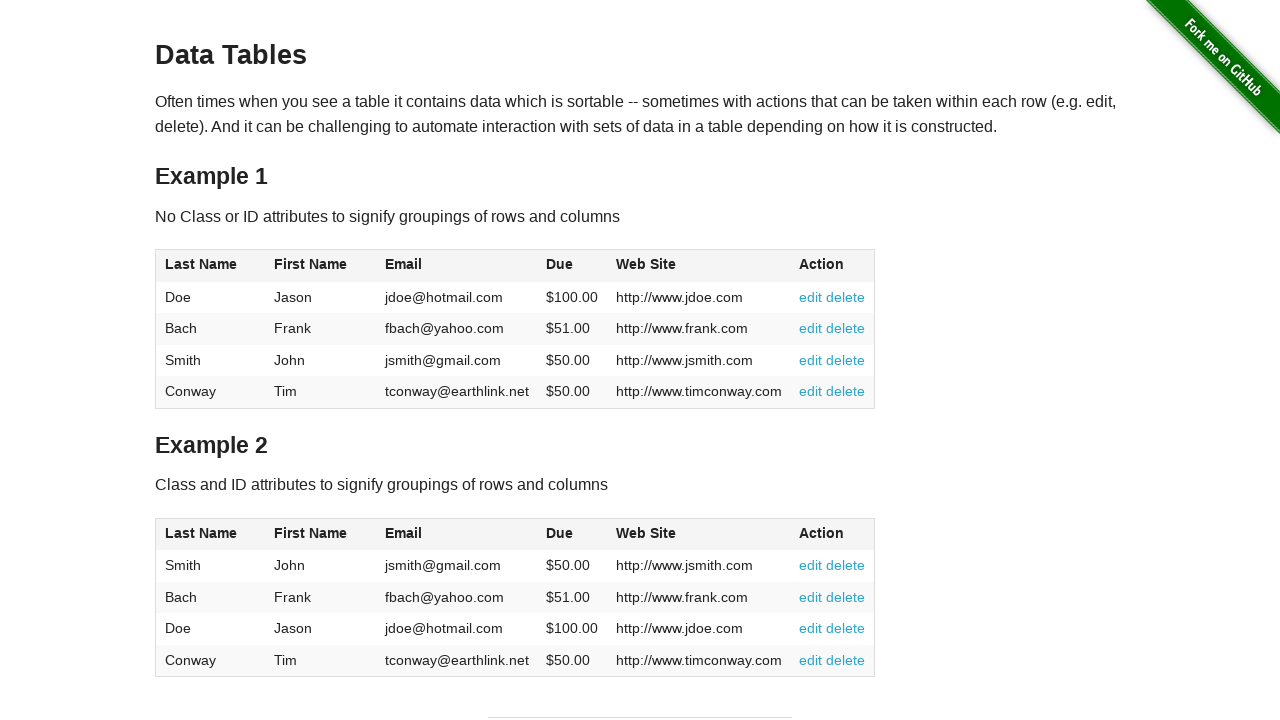

Table updated with descending Due column sort
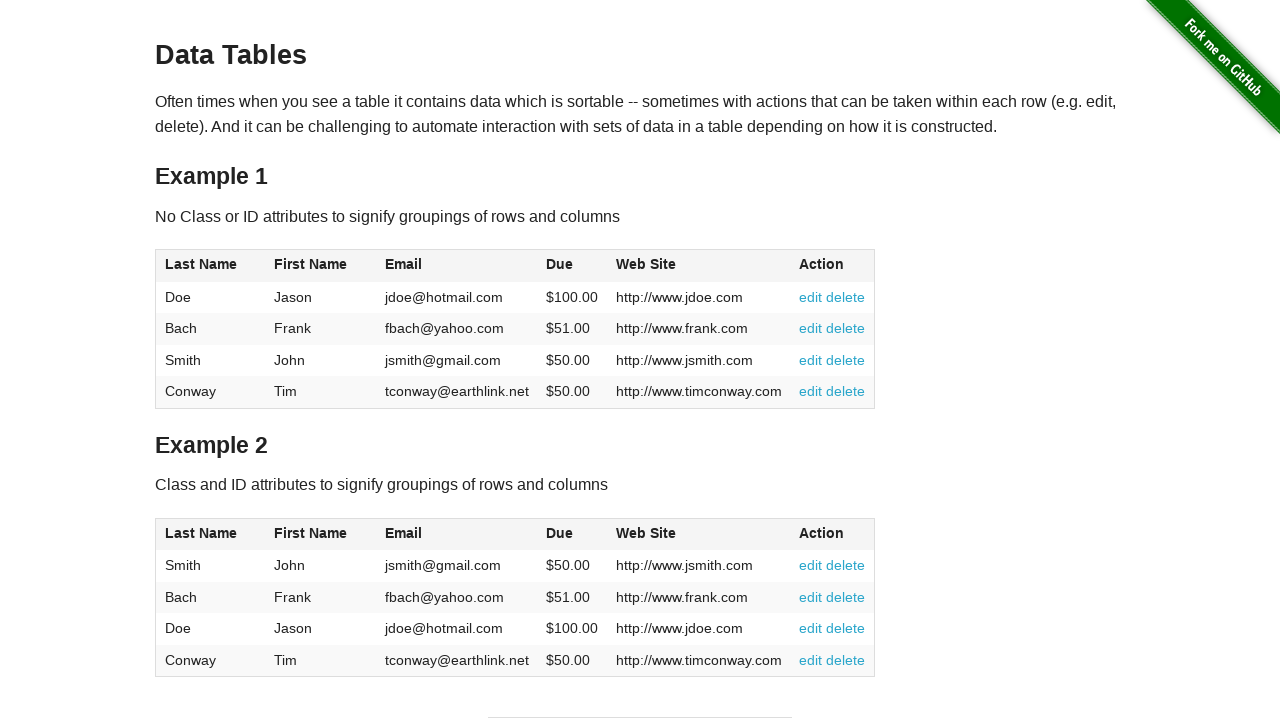

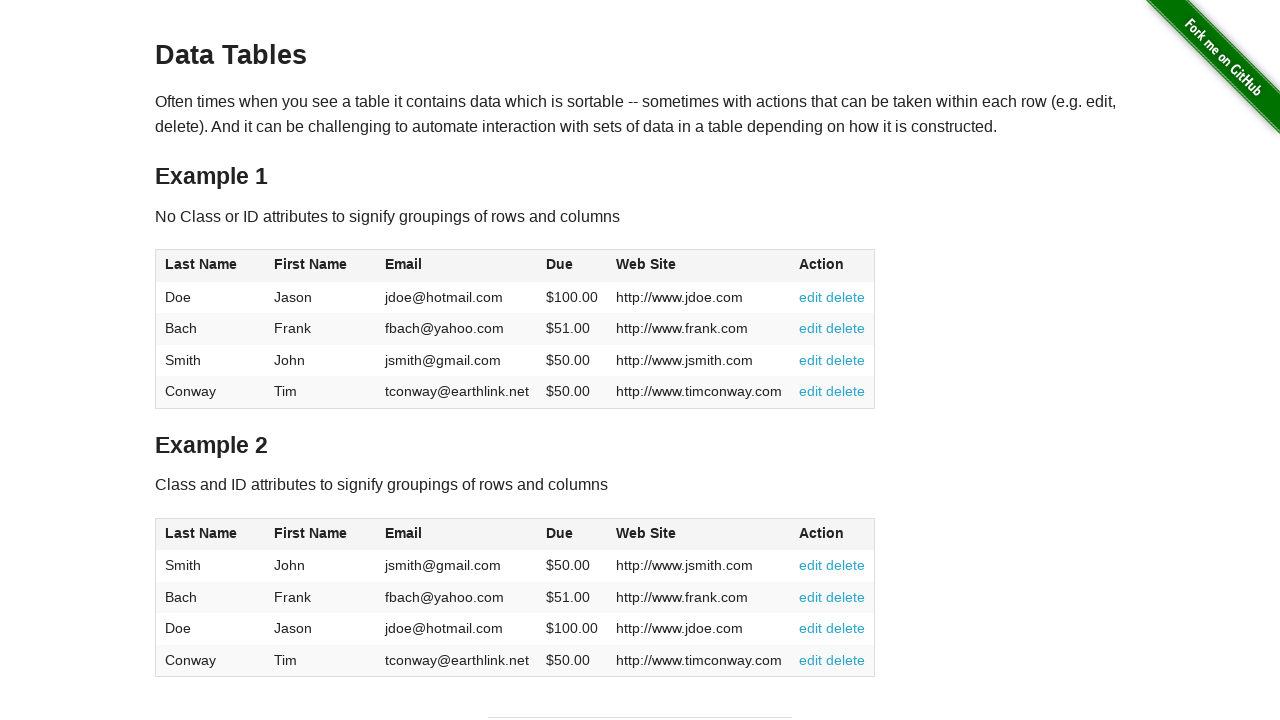